Navigates to the Selenium official website and clicks on a link related to Selenium WebDriver documentation

Starting URL: https://www.selenium.dev

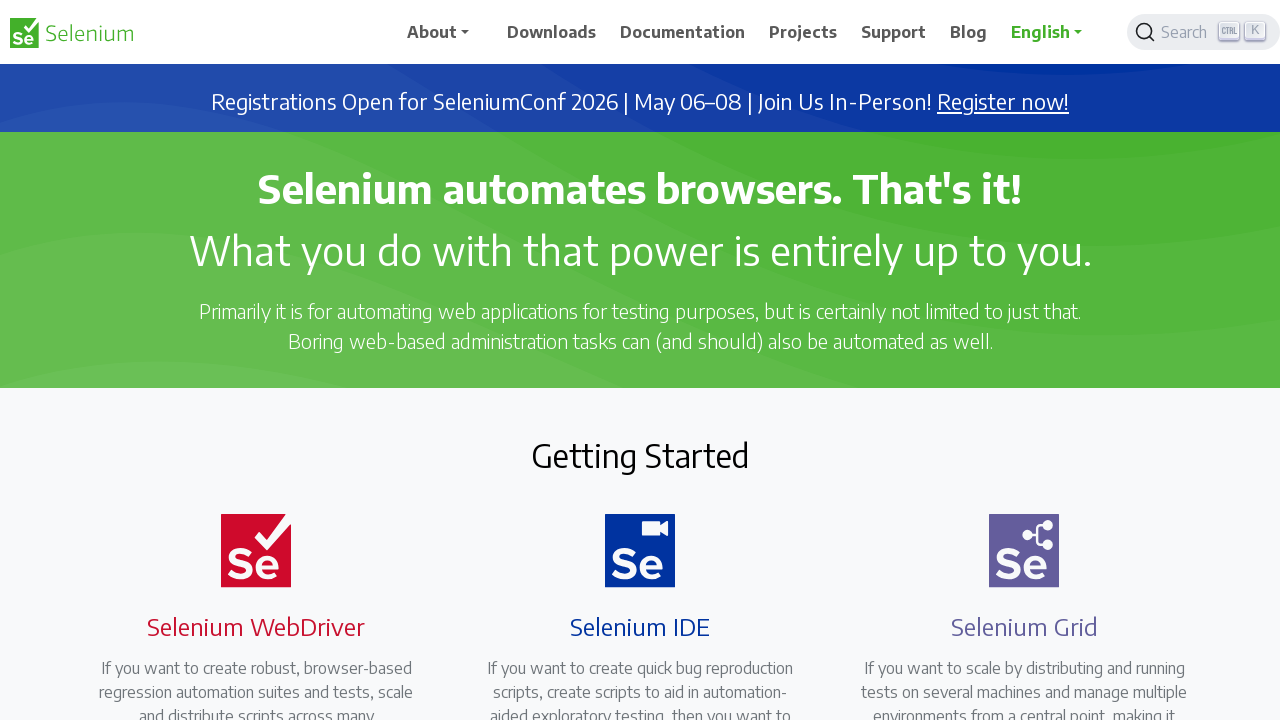

Waited for page to load (domcontentloaded)
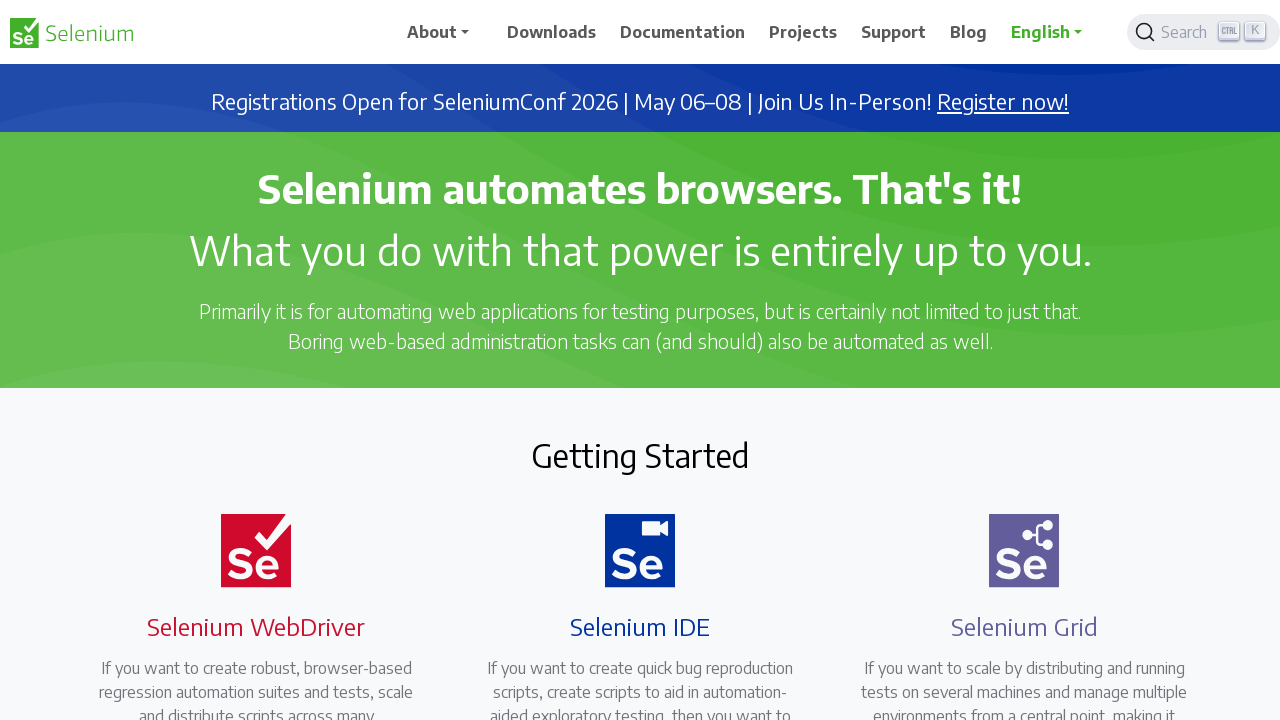

Clicked on Selenium WebDriver documentation link at (244, 360) on a[class*='selenium-webdriver']
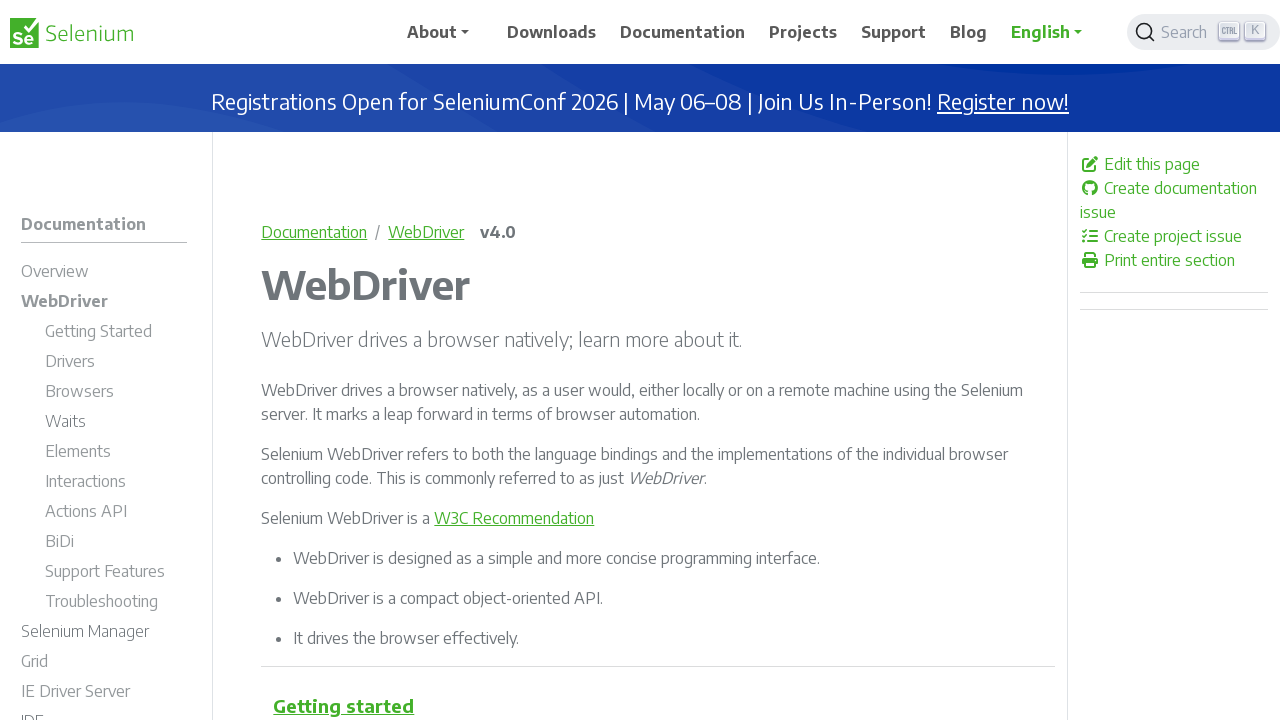

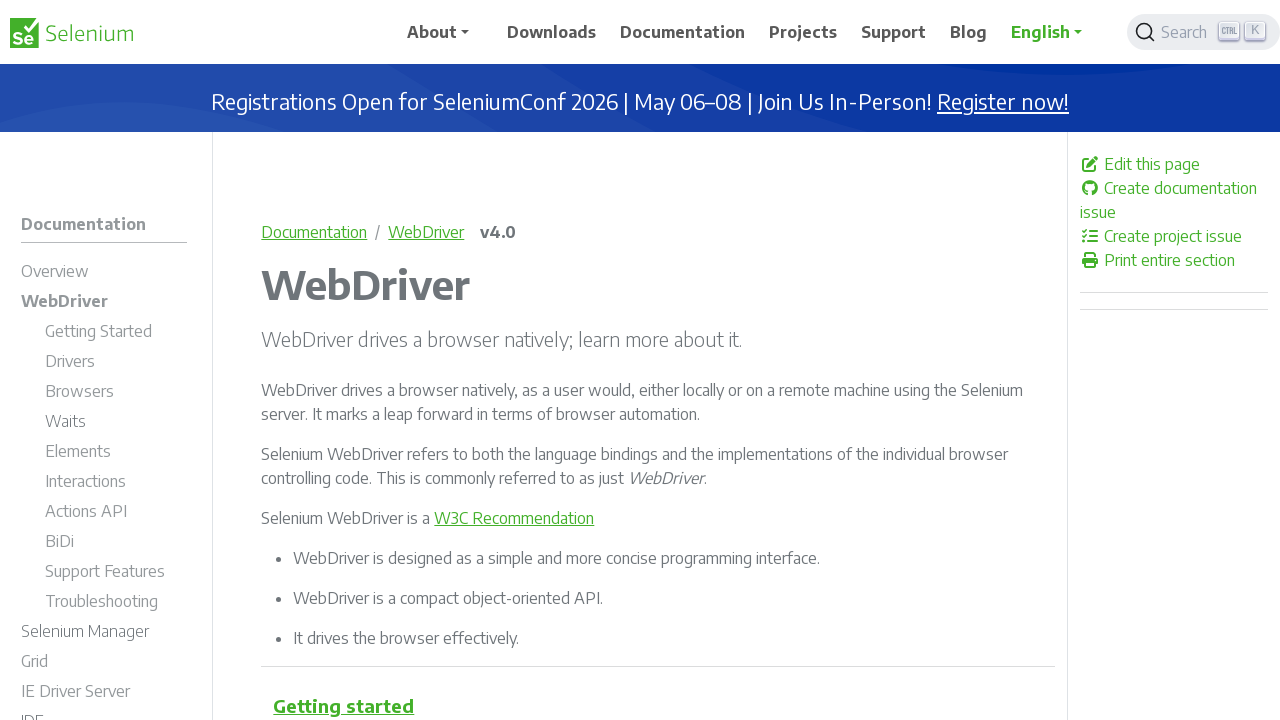